Tests a loading images page by waiting for the loading indicator to show "Done!" and then verifying that an award image element is present with a src attribute.

Starting URL: https://bonigarcia.dev/selenium-webdriver-java/loading-images.html

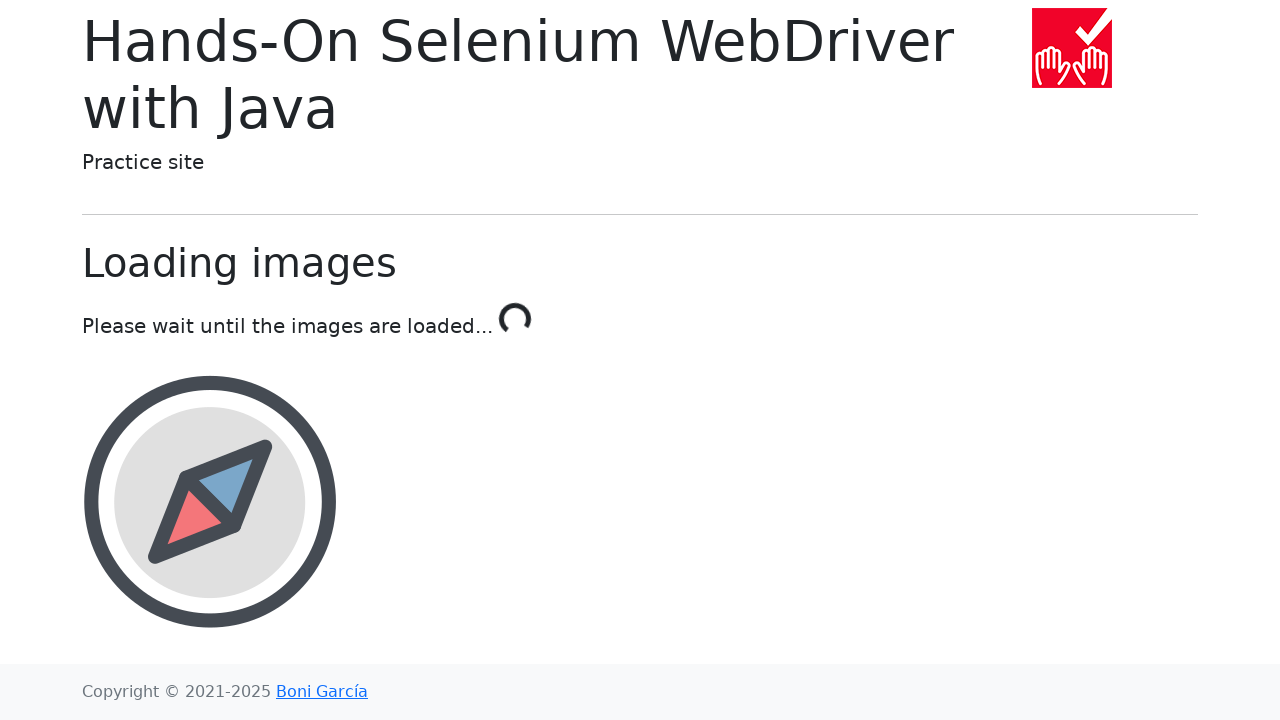

Waited for loading indicator to display 'Done!' message
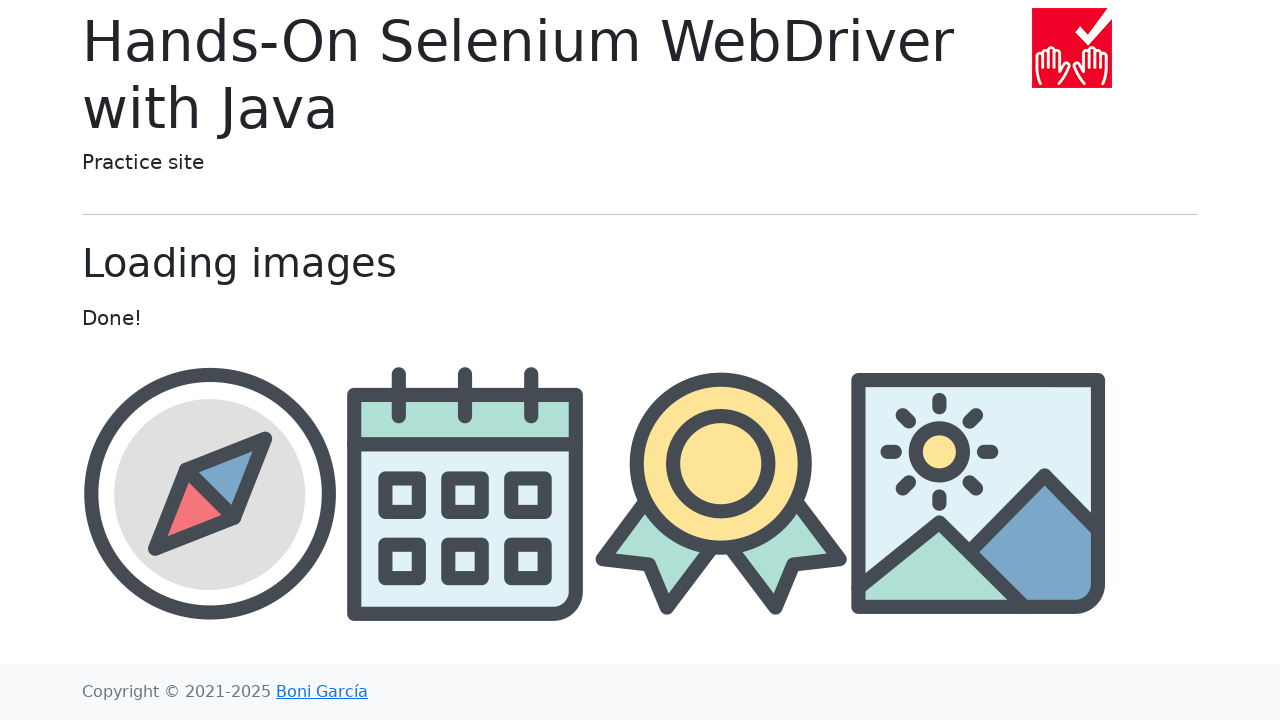

Located award image element
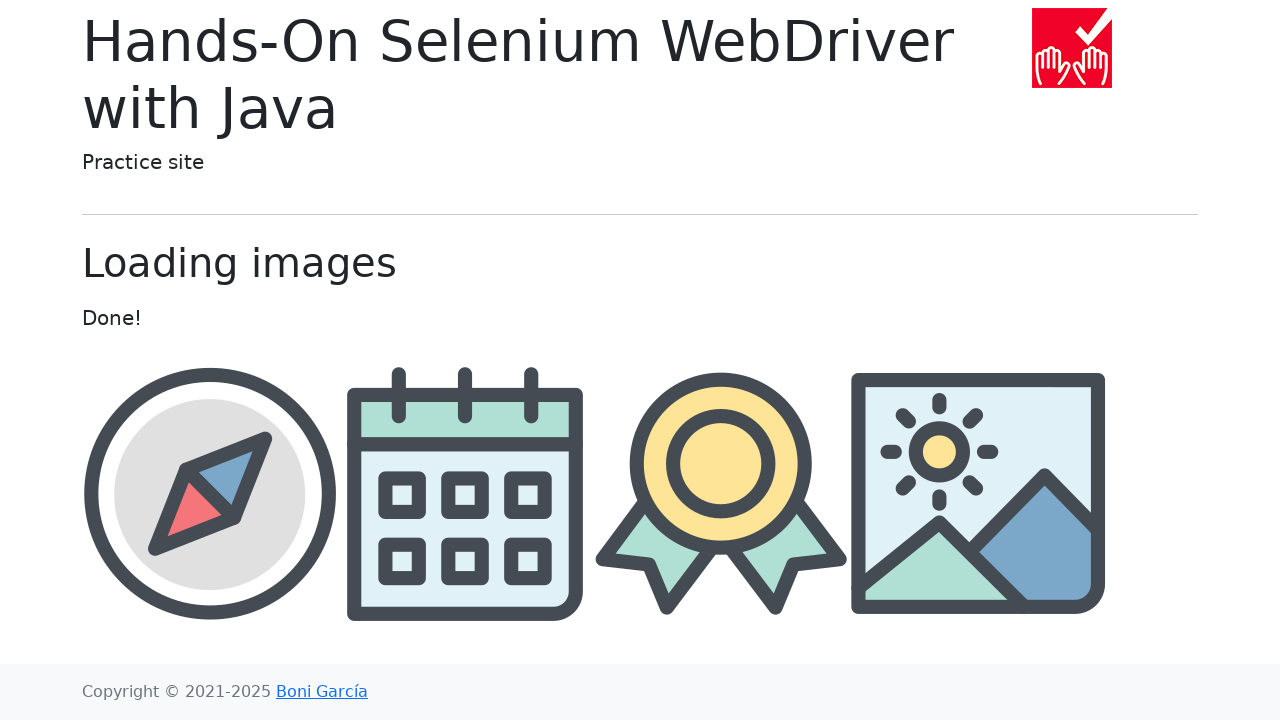

Award image element became visible
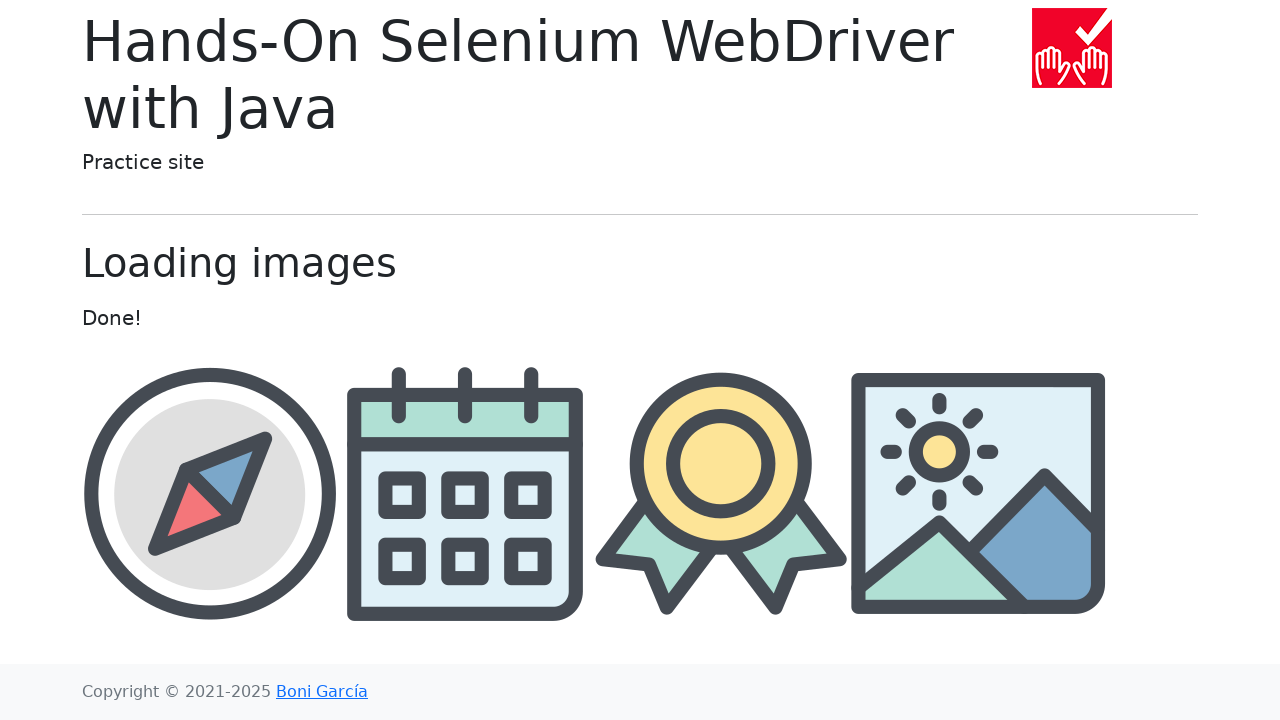

Retrieved award image src attribute: img/award.png
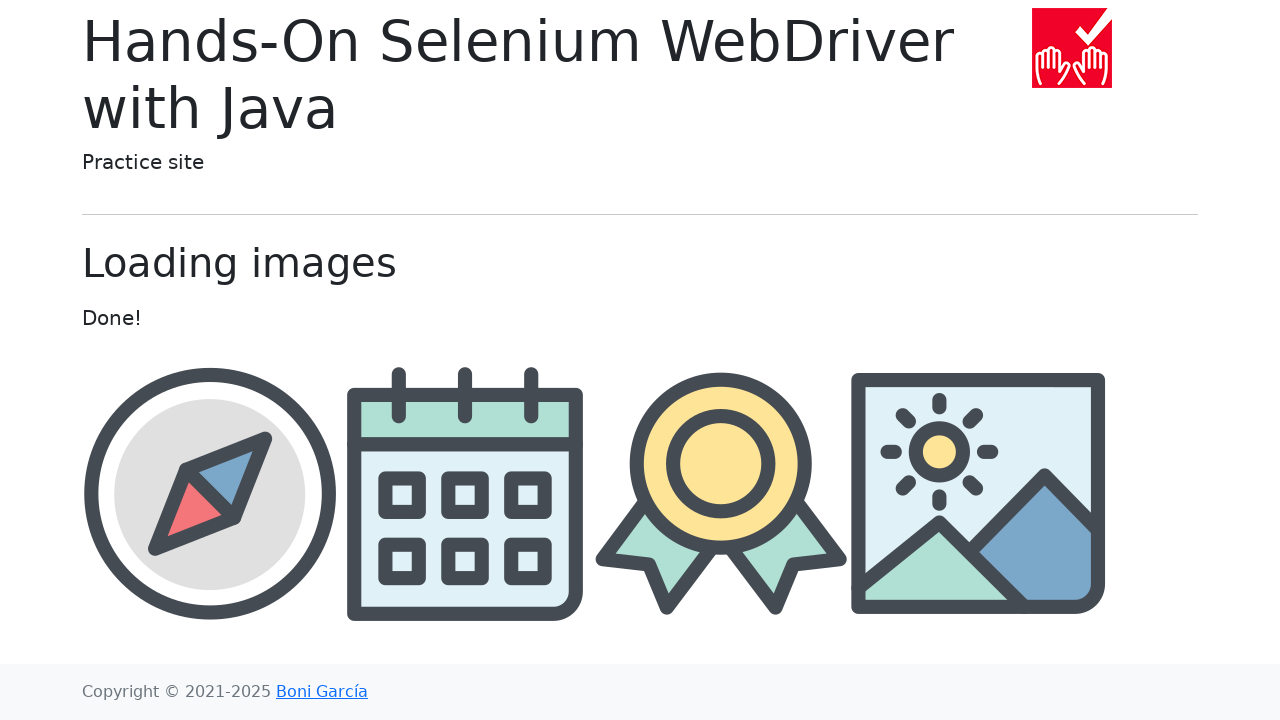

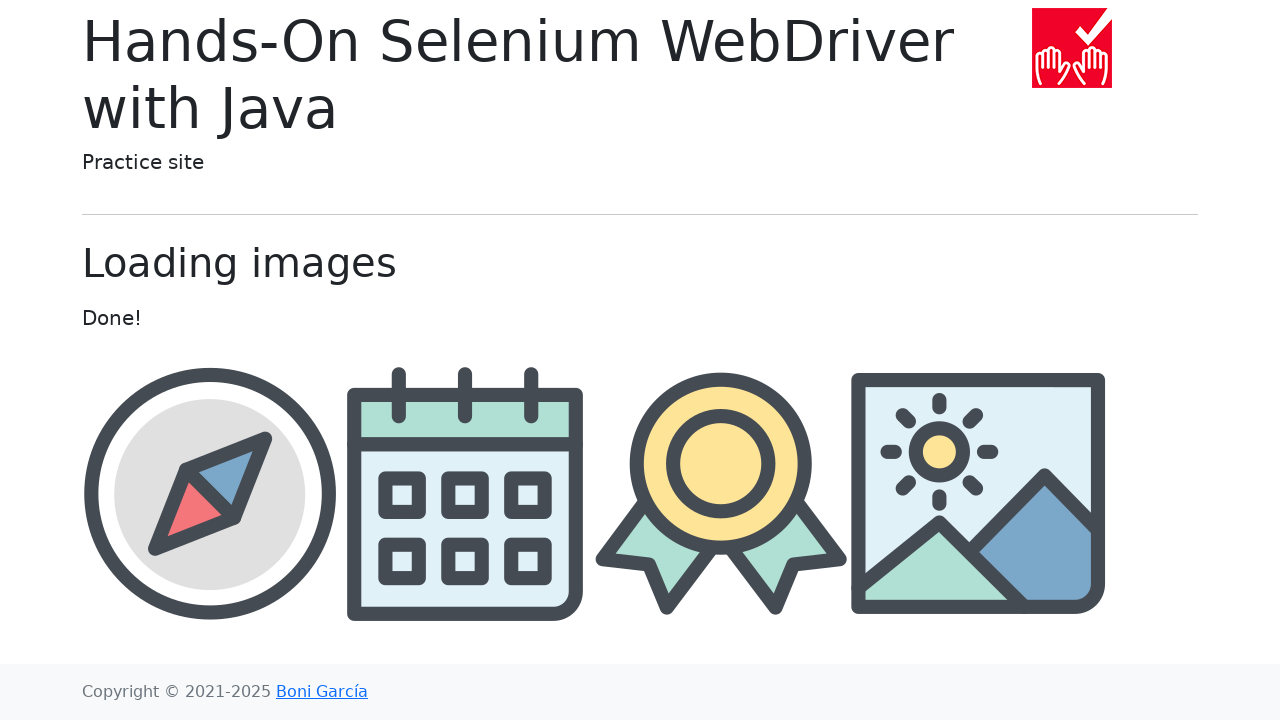